Tests adding a record to a web table using faker-generated data for name and age, then selecting a country and submitting

Starting URL: https://claruswaysda.github.io/addRecordWebTable.html

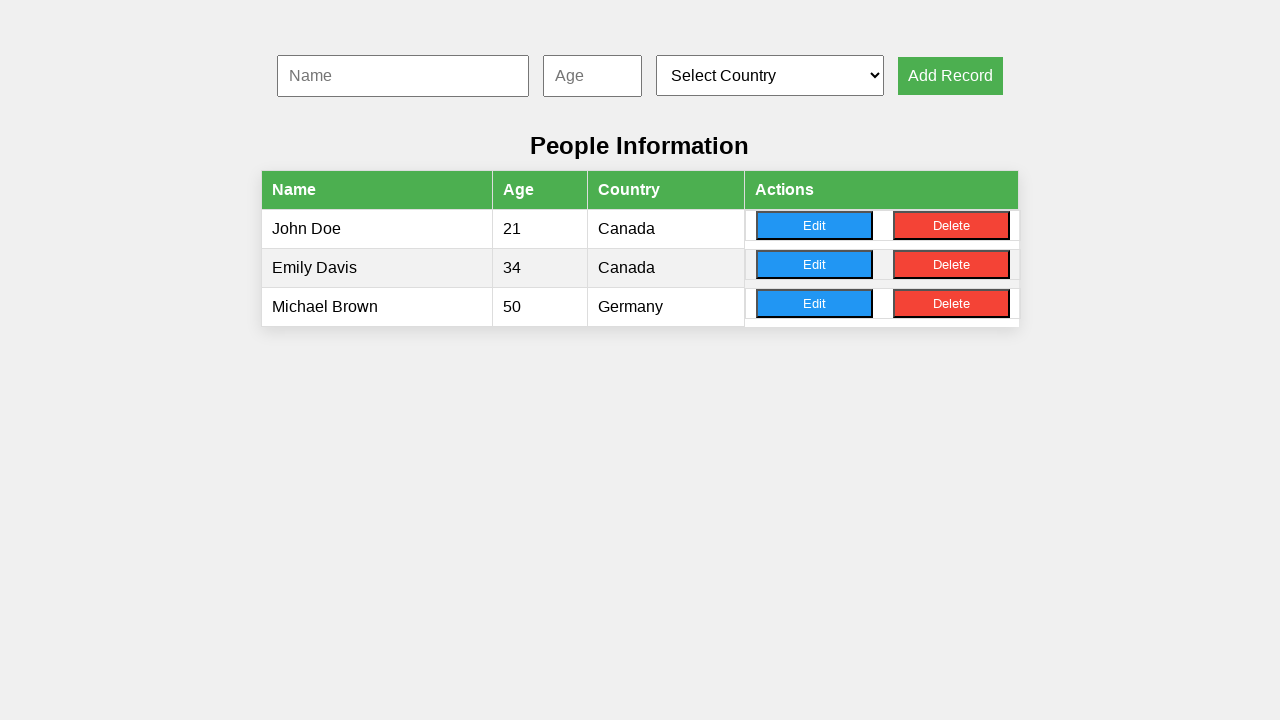

Filled name input field with 'Sarah Mitchell' on #nameInput
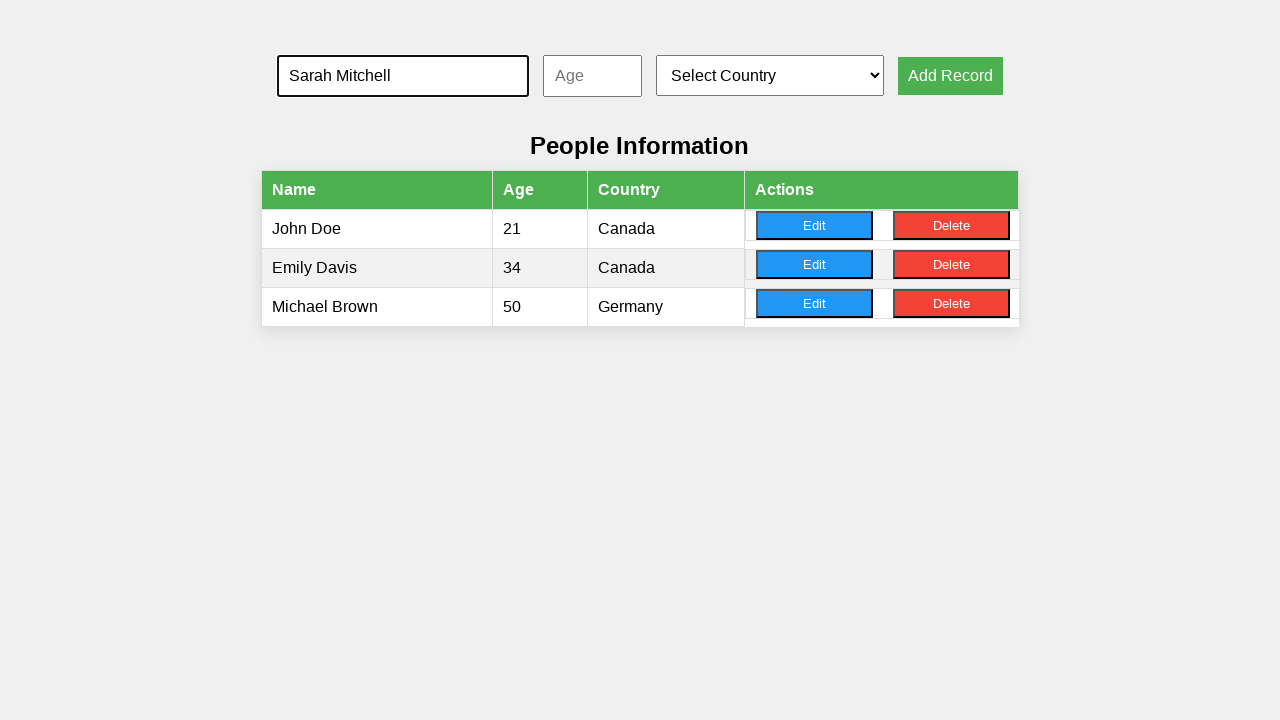

Filled age input field with '35' on #ageInput
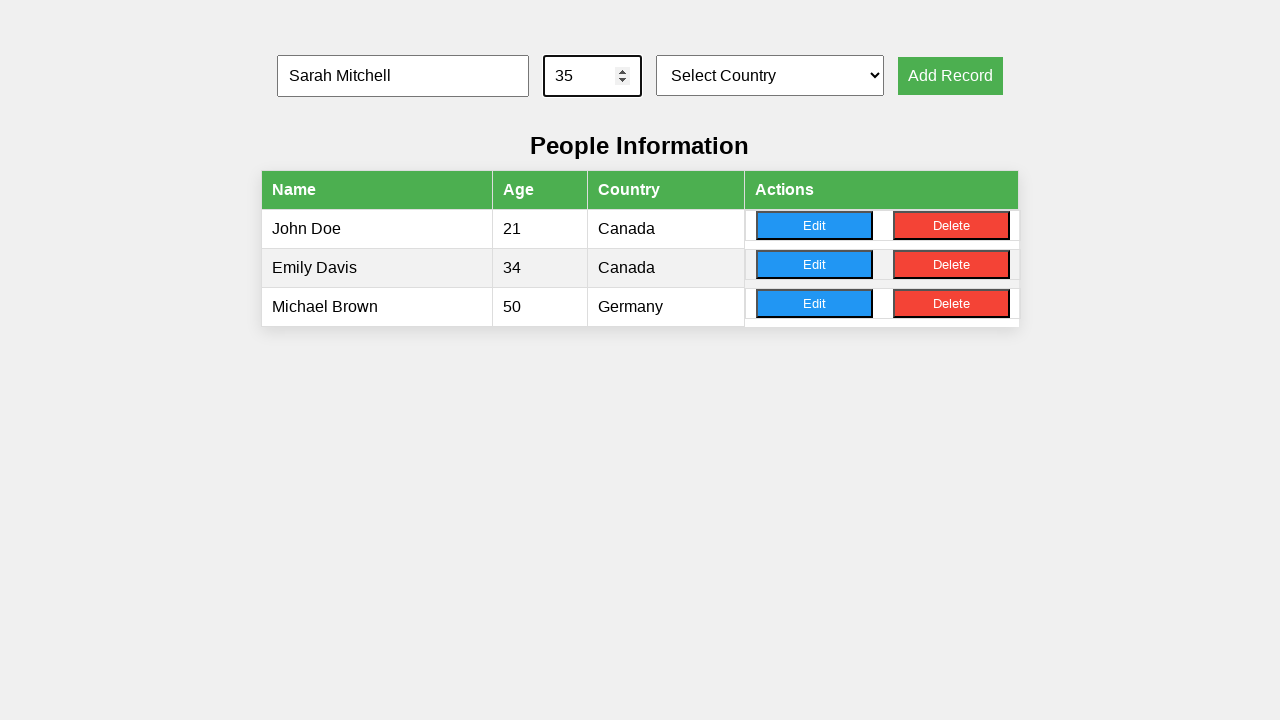

Selected 'UK' from country dropdown on #countrySelect
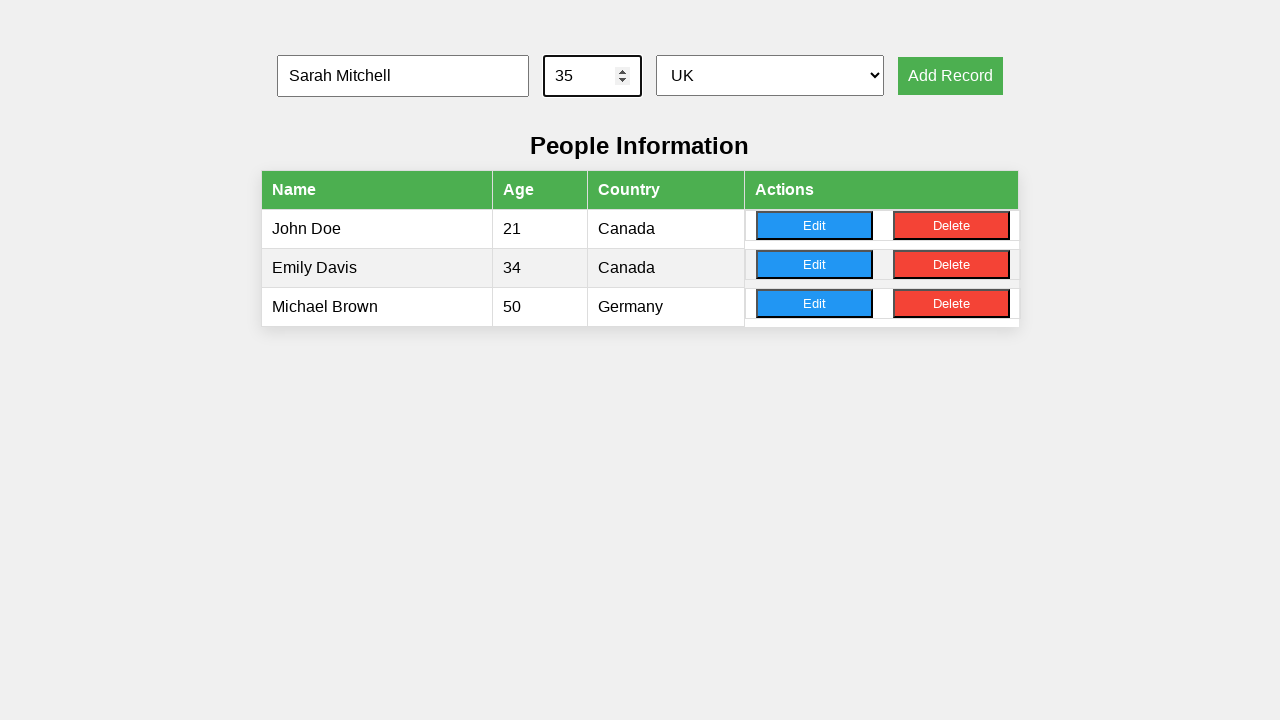

Clicked 'Add Record' button to submit the form at (950, 76) on xpath=//*[.='Add Record']
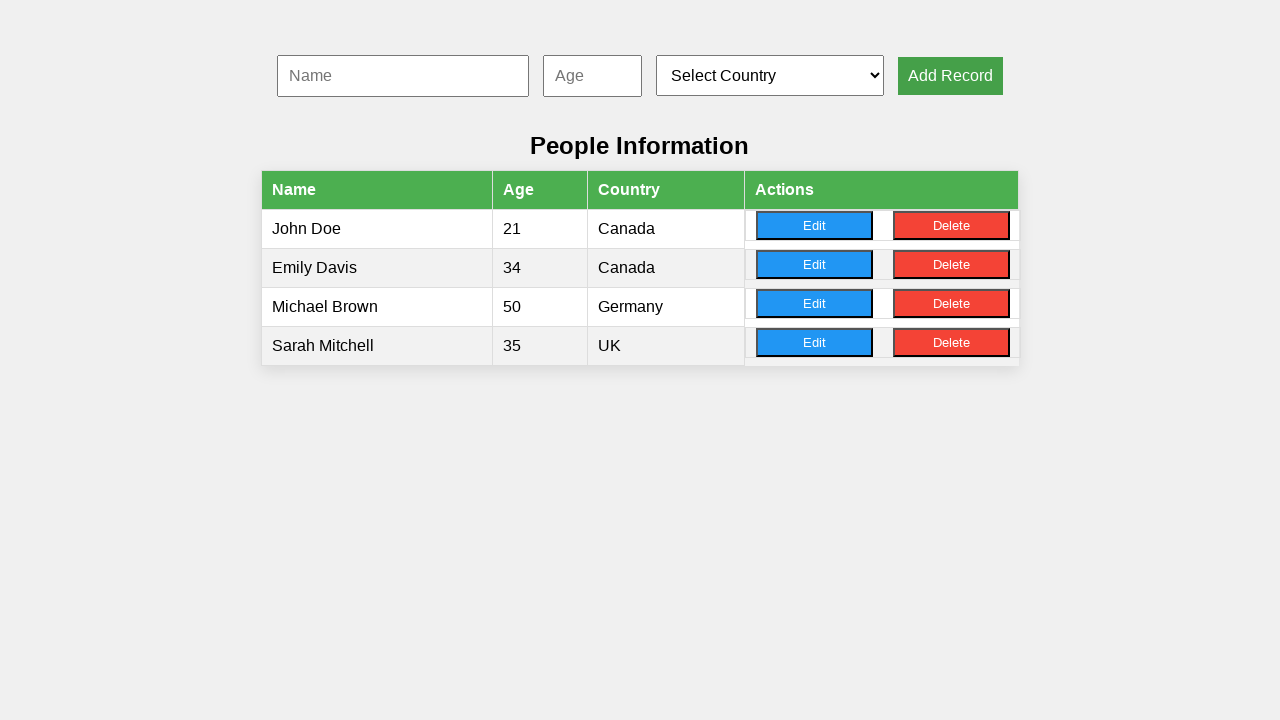

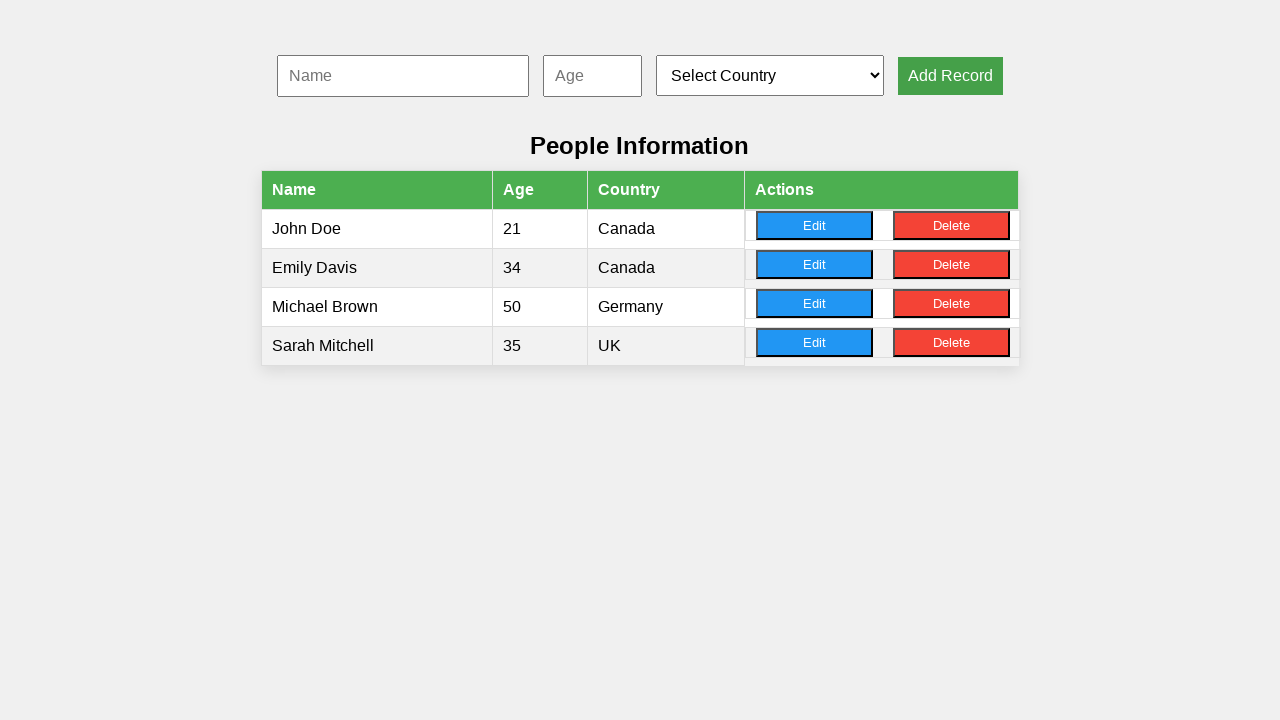